Tests JavaScript prompt popup handling by selecting a checkbox, clicking a delete button, entering text in the prompt dialog, and accepting it.

Starting URL: https://demoapps.qspiders.com/ui/alert/prompt?sublist=1

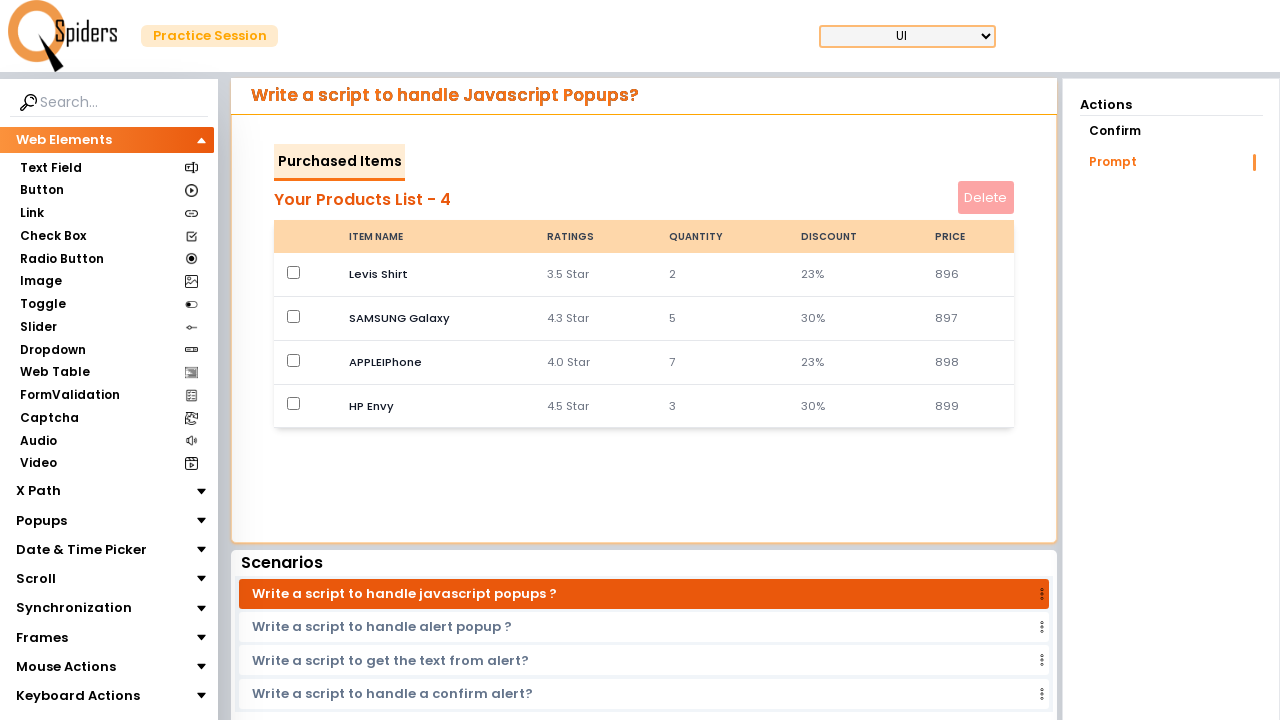

Clicked the first checkbox with value 'false' at (294, 272) on (//input[@type='checkbox' and @value='false'])[1]
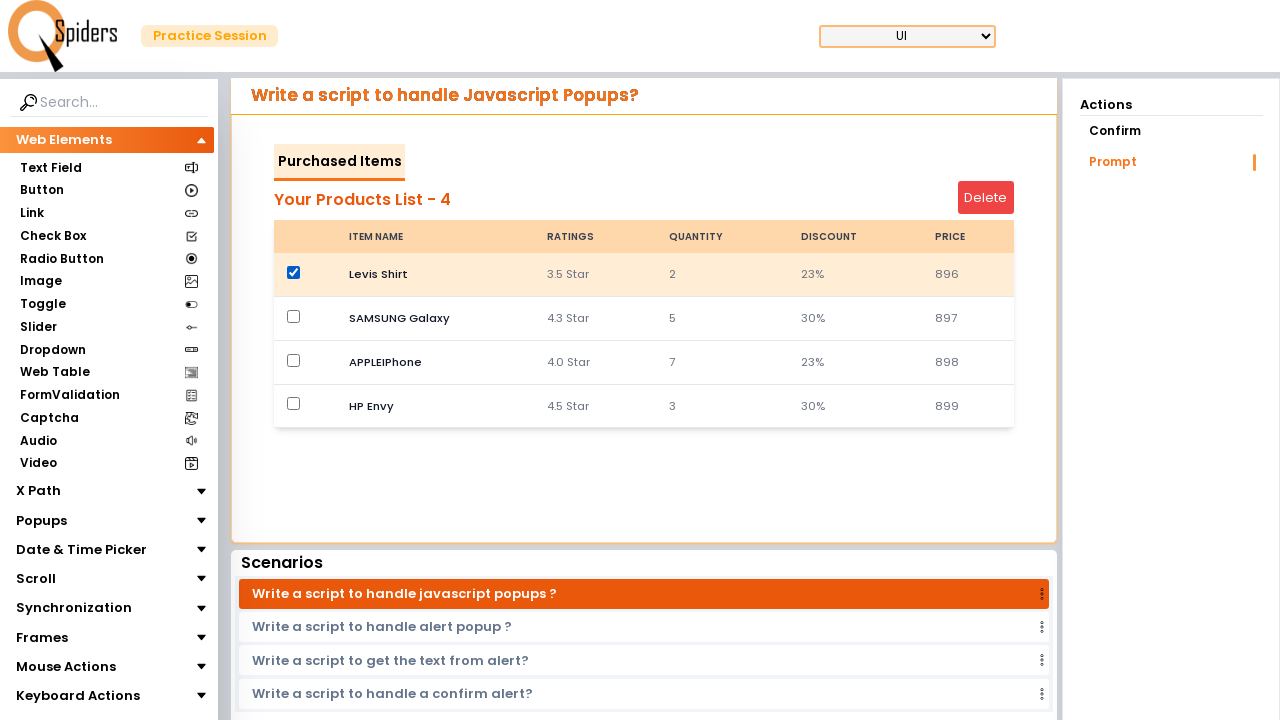

Clicked the delete button at (986, 198) on #deleteButton
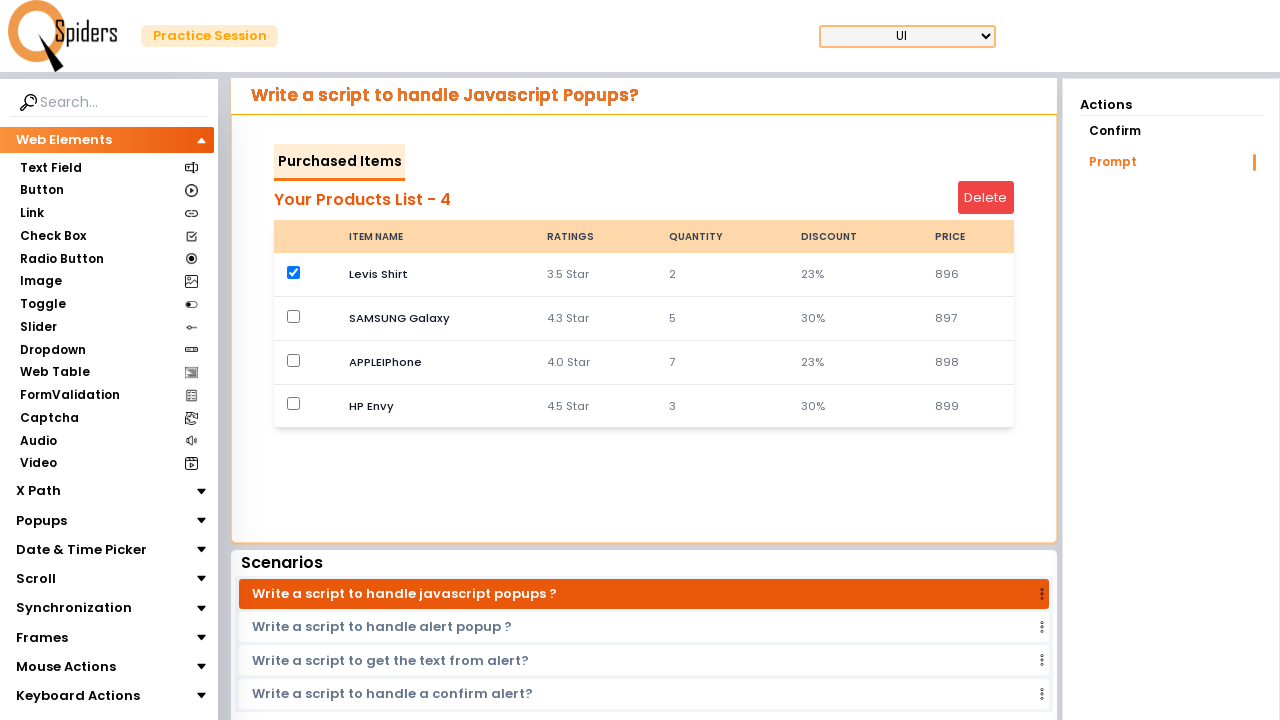

Set up dialog handler to accept prompts
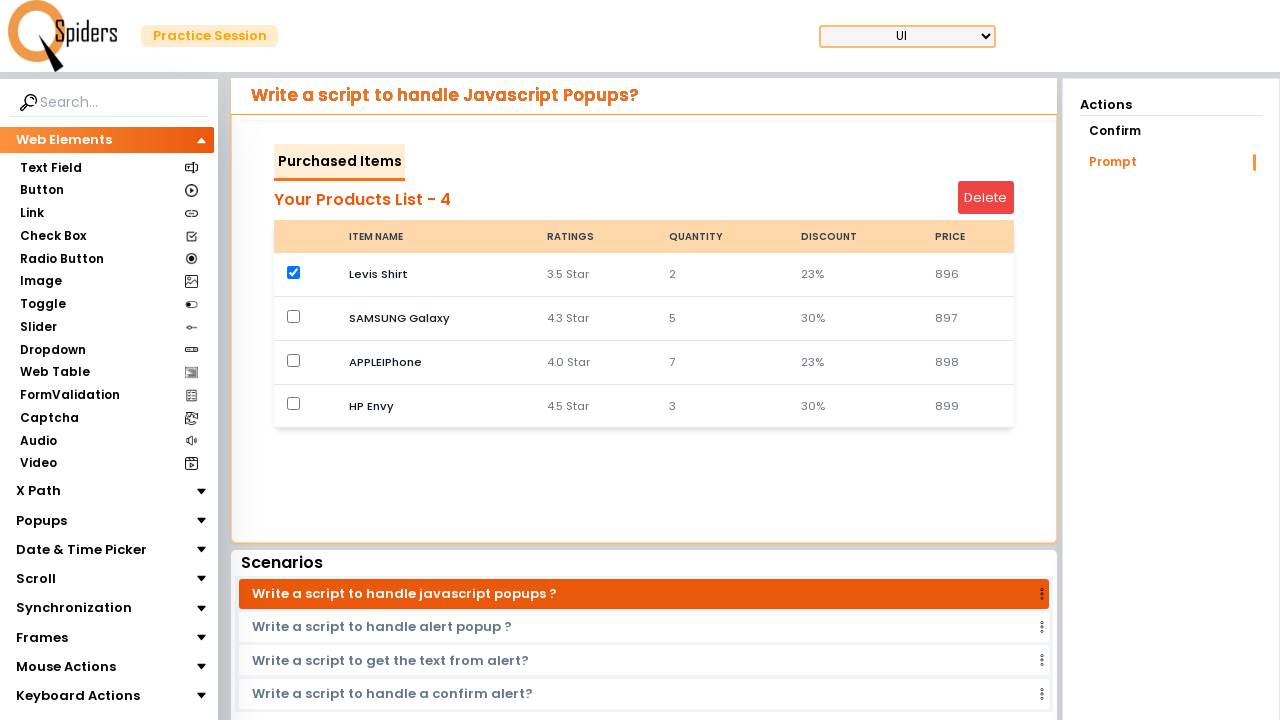

Removed initial dialog handler
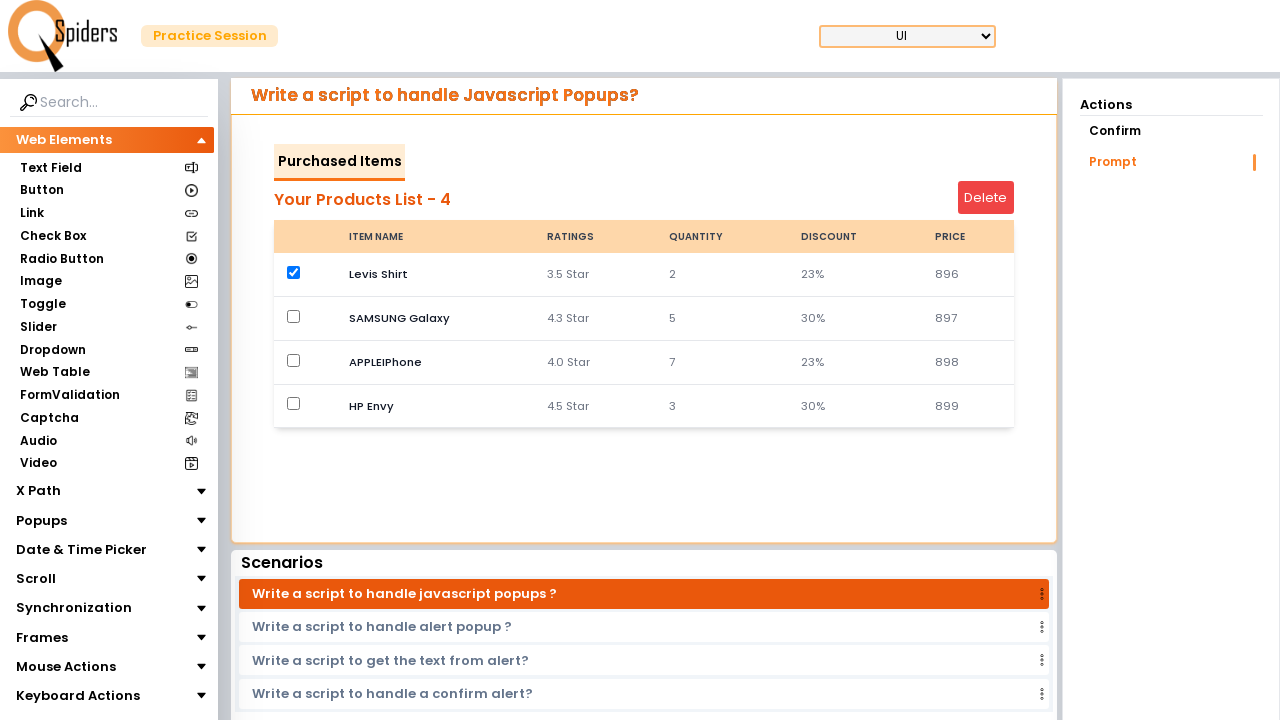

Navigated to prompt alert demo page
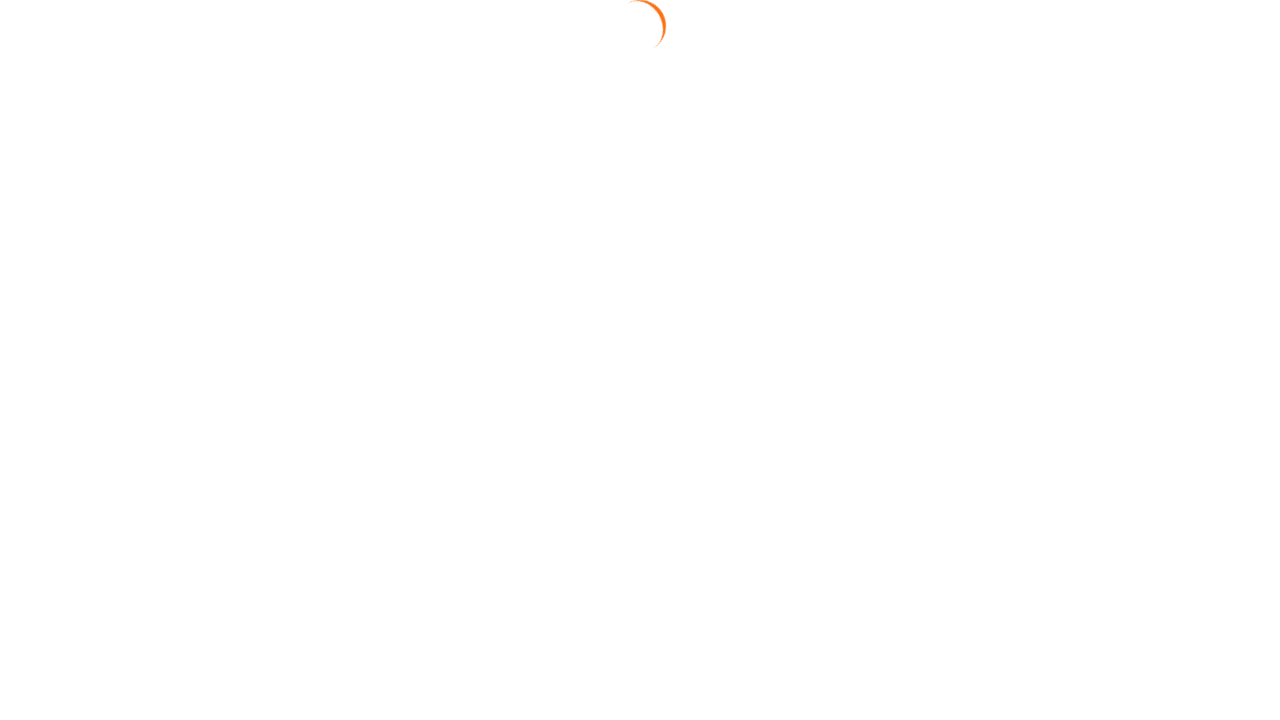

Set up dialog handler to accept prompts with 'Not Needed' text
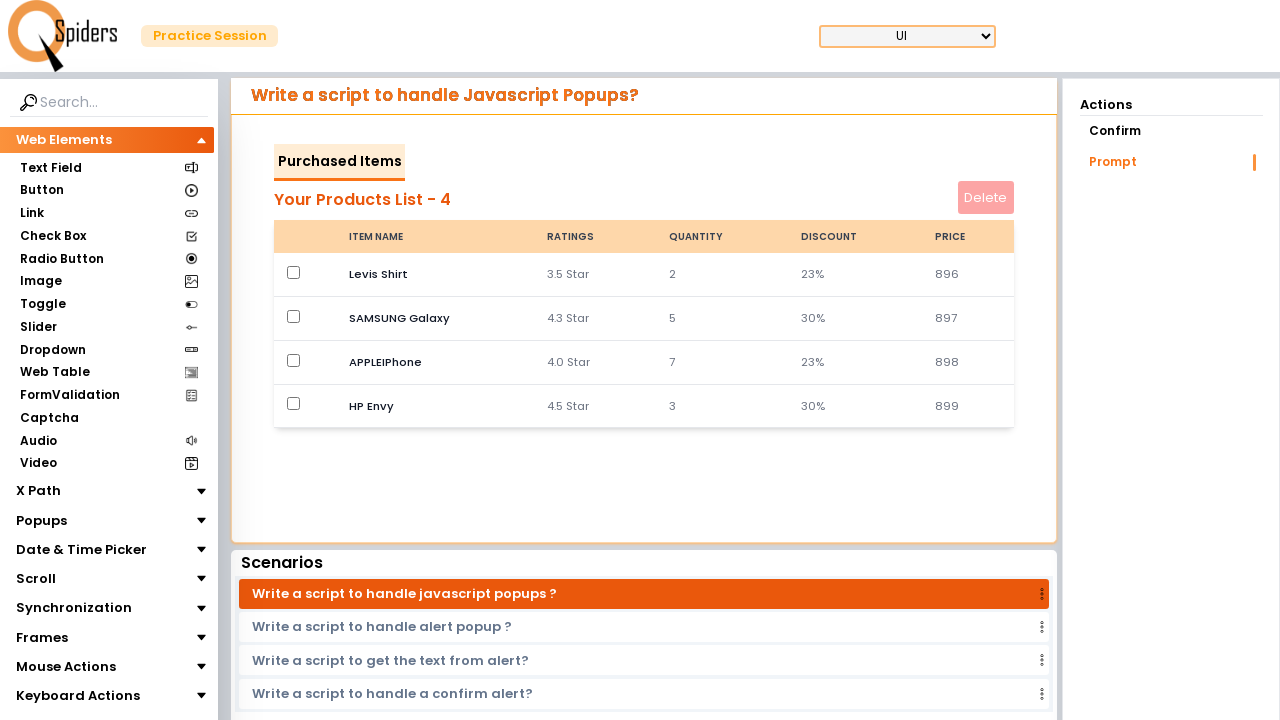

Clicked the first checkbox with value 'false' at (294, 272) on (//input[@type='checkbox' and @value='false'])[1]
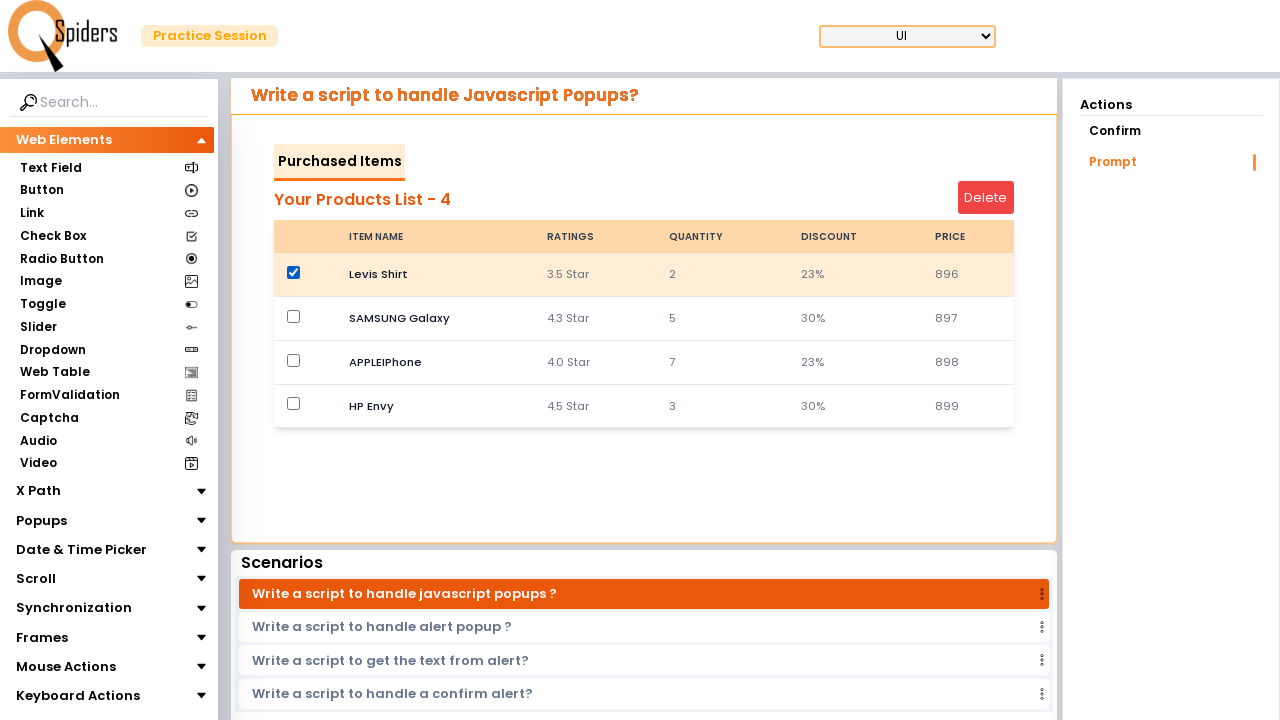

Clicked the delete button which triggers the prompt dialog at (986, 198) on #deleteButton
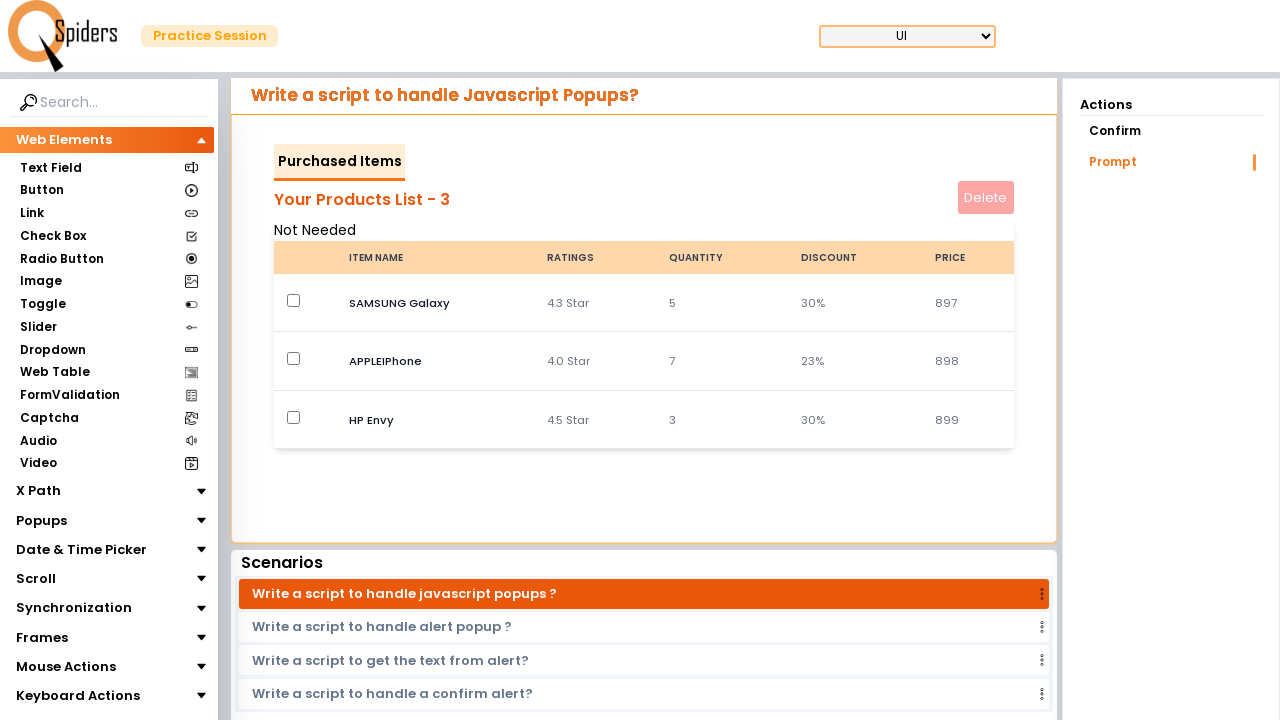

Waited 2 seconds for dialog interaction to complete
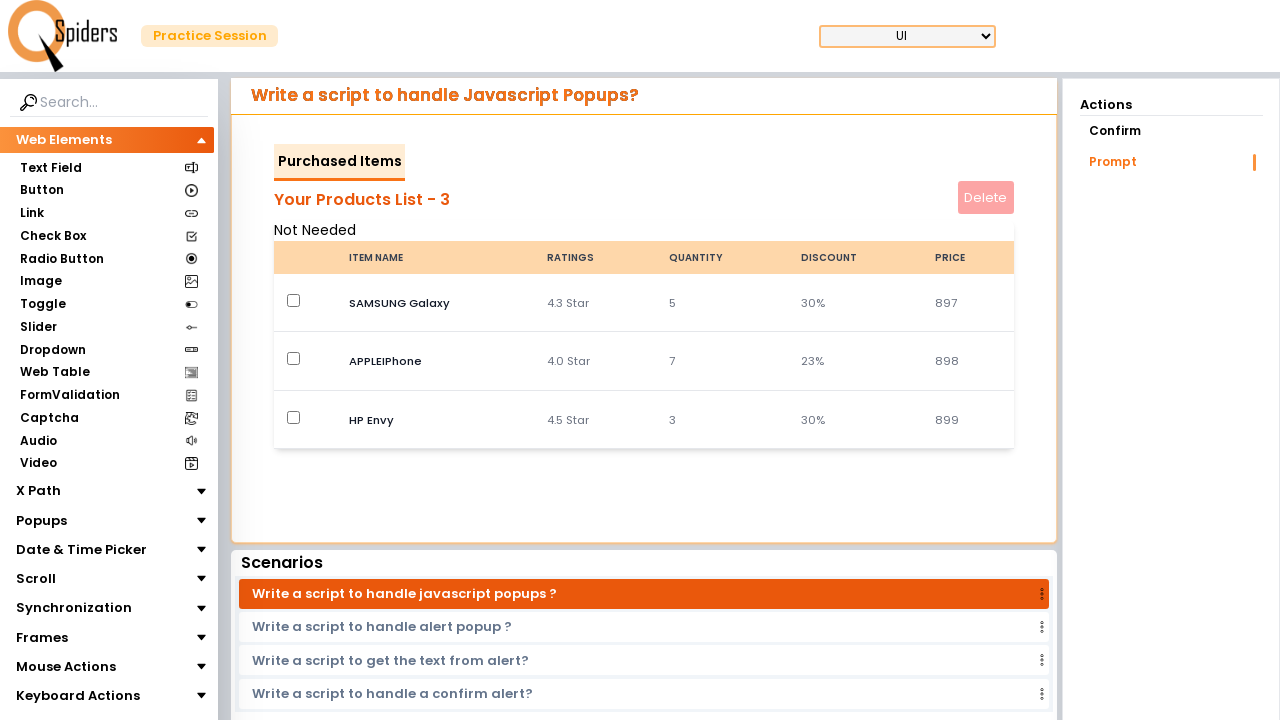

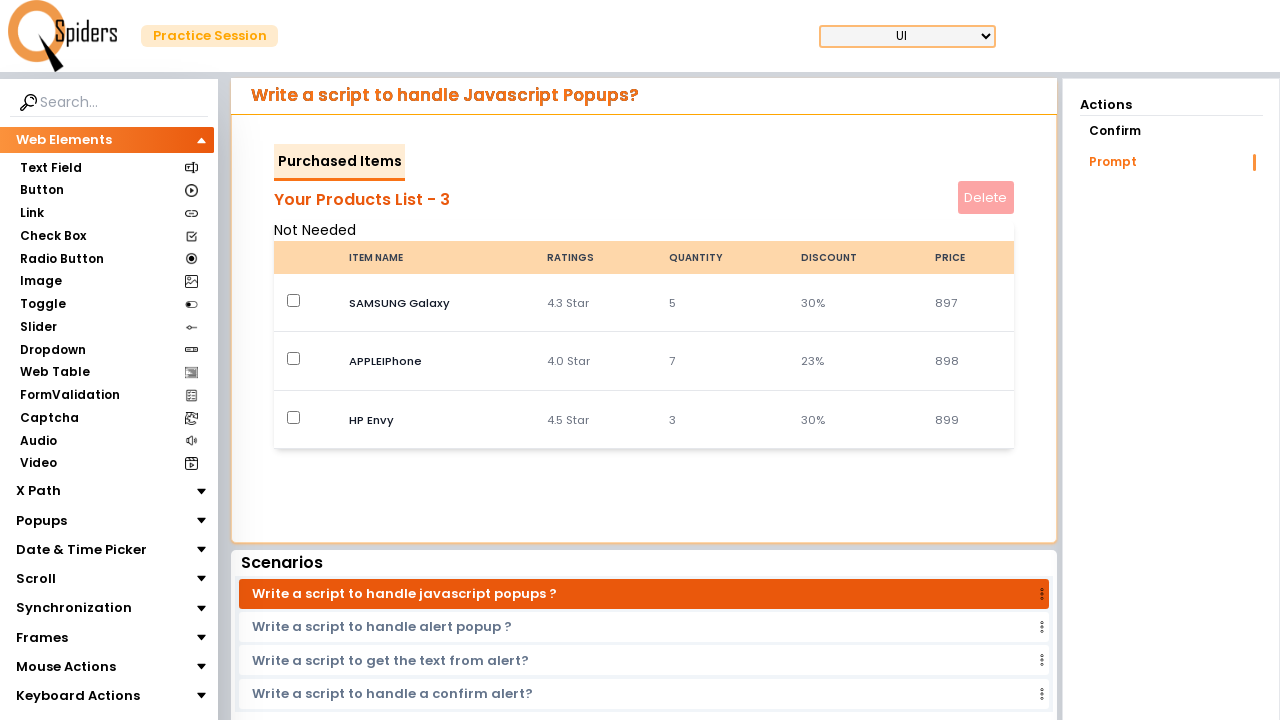